Tests loading images page by waiting for all images to load and verifying the third image is present

Starting URL: https://bonigarcia.dev/selenium-webdriver-java/loading-images.html

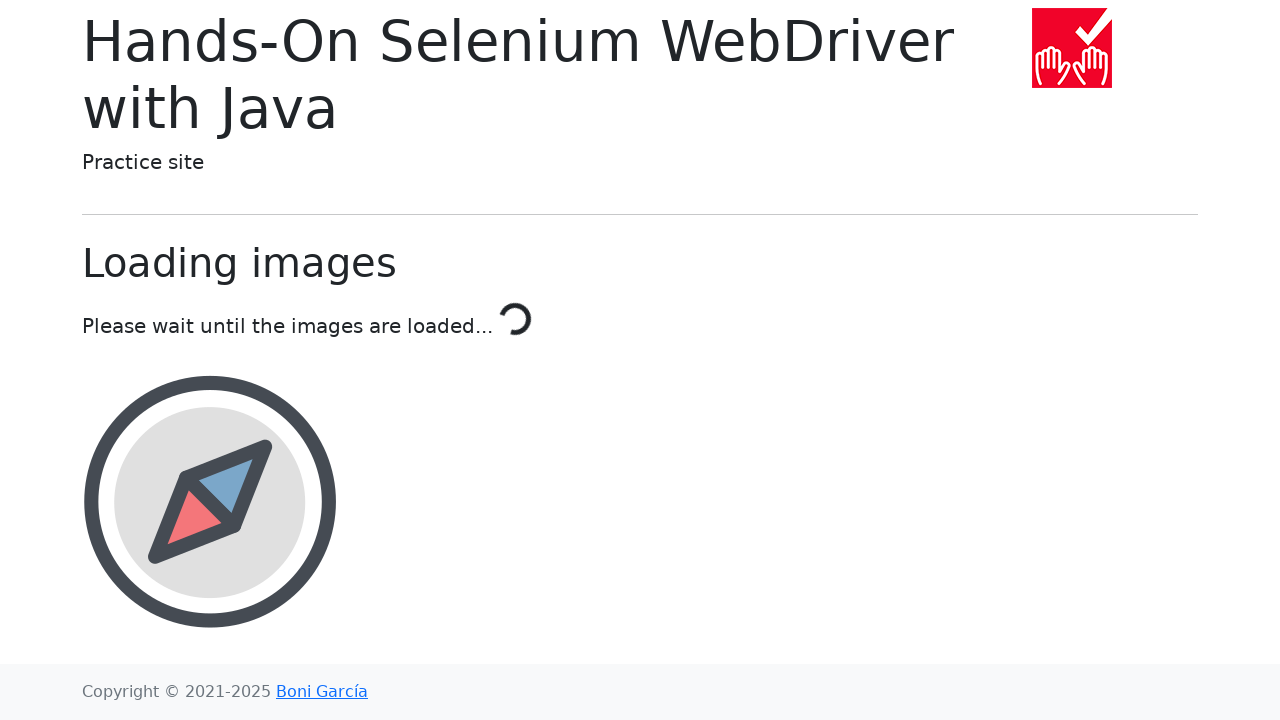

Waited for third image selector to be available
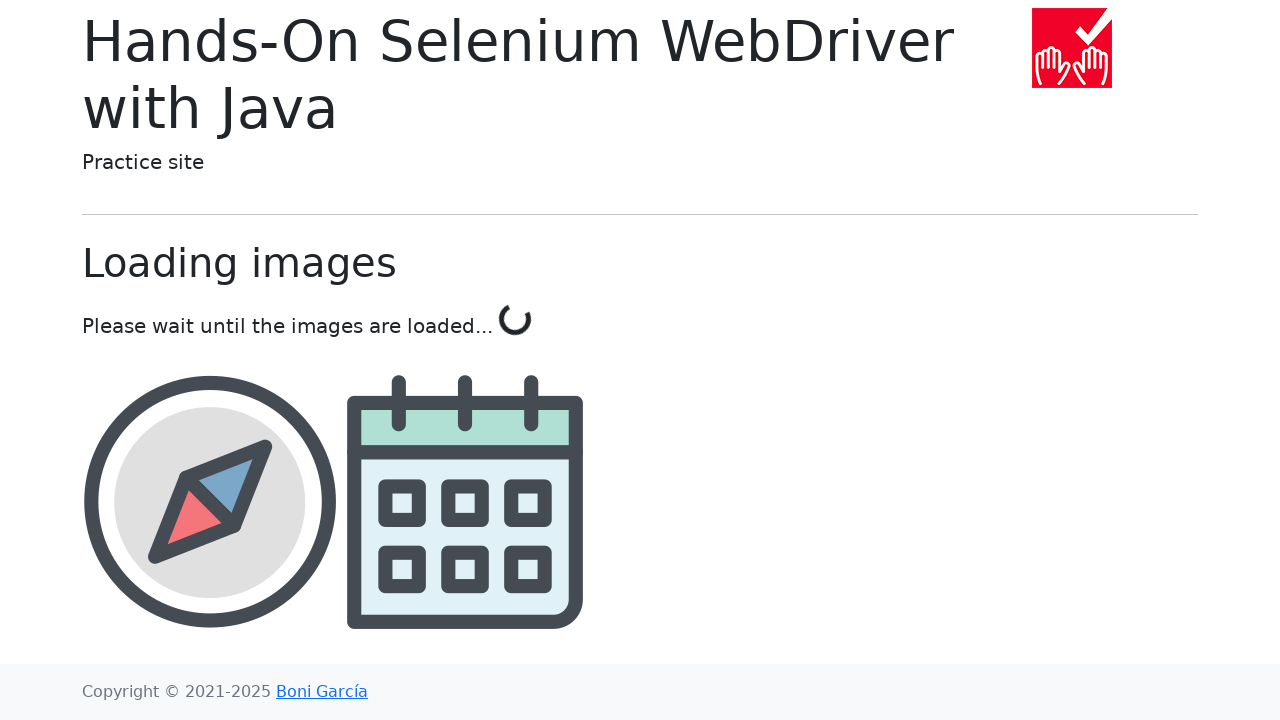

Located the third image element
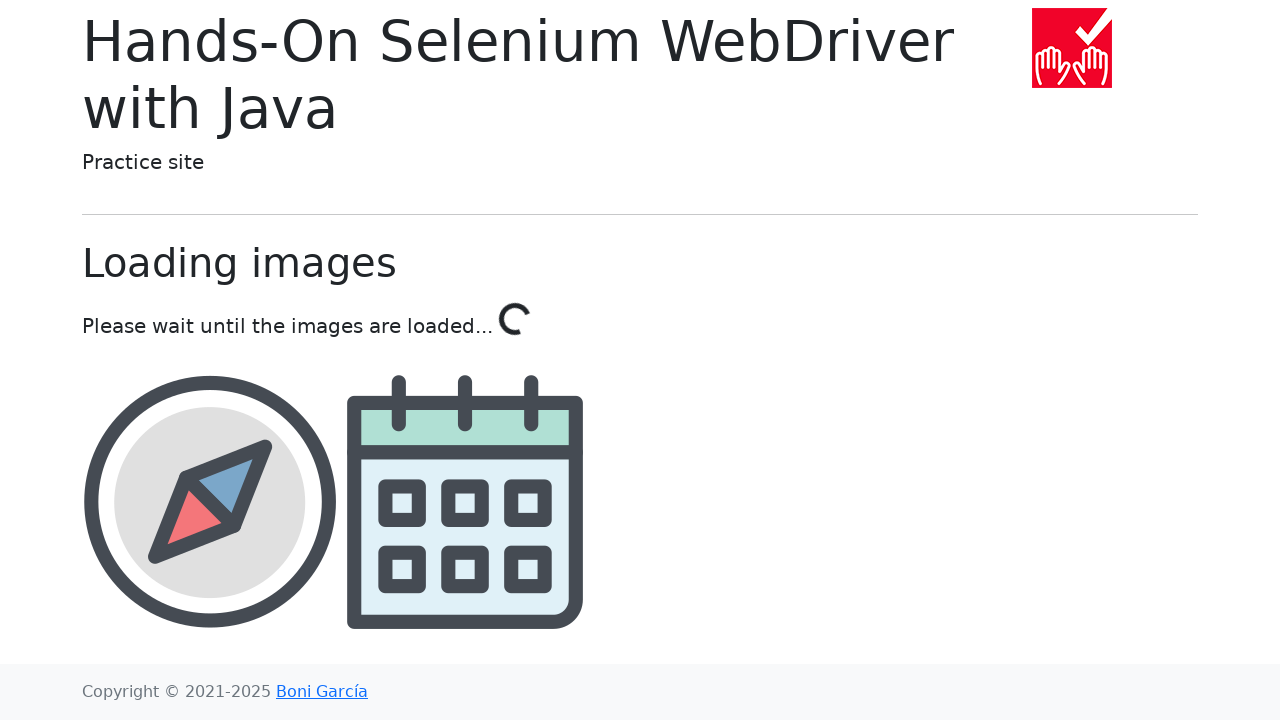

Verified third image is visible
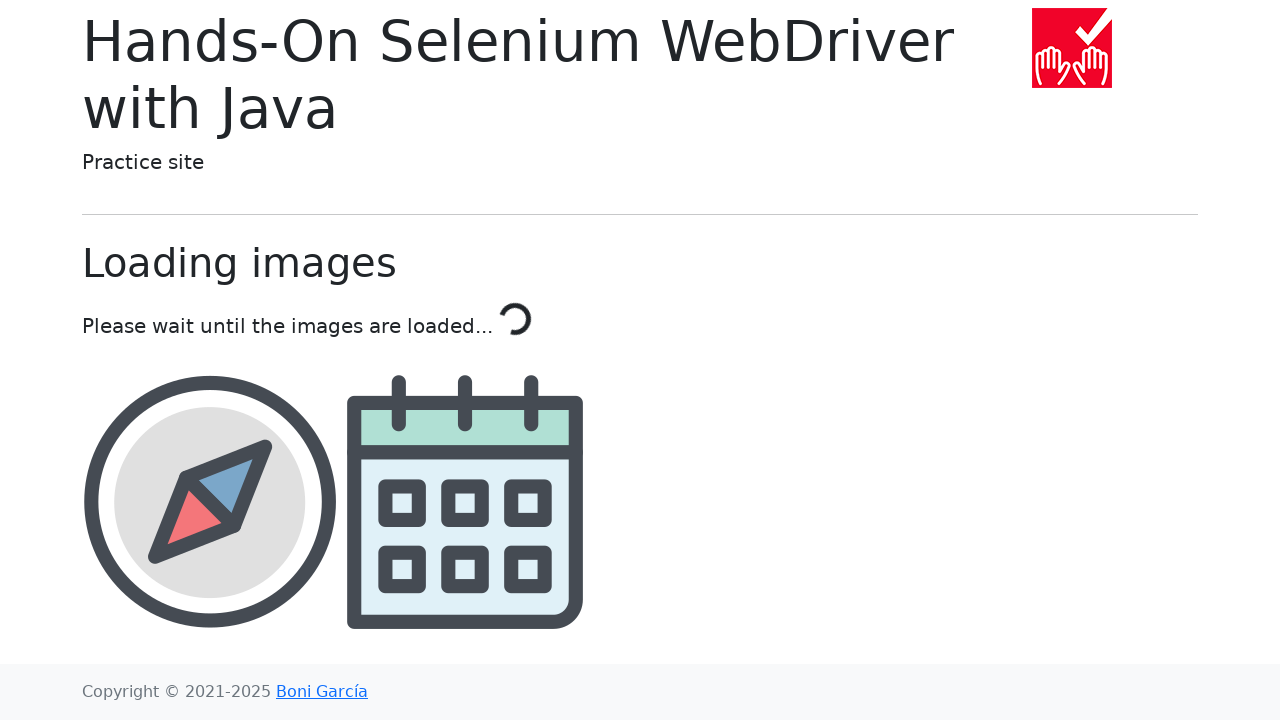

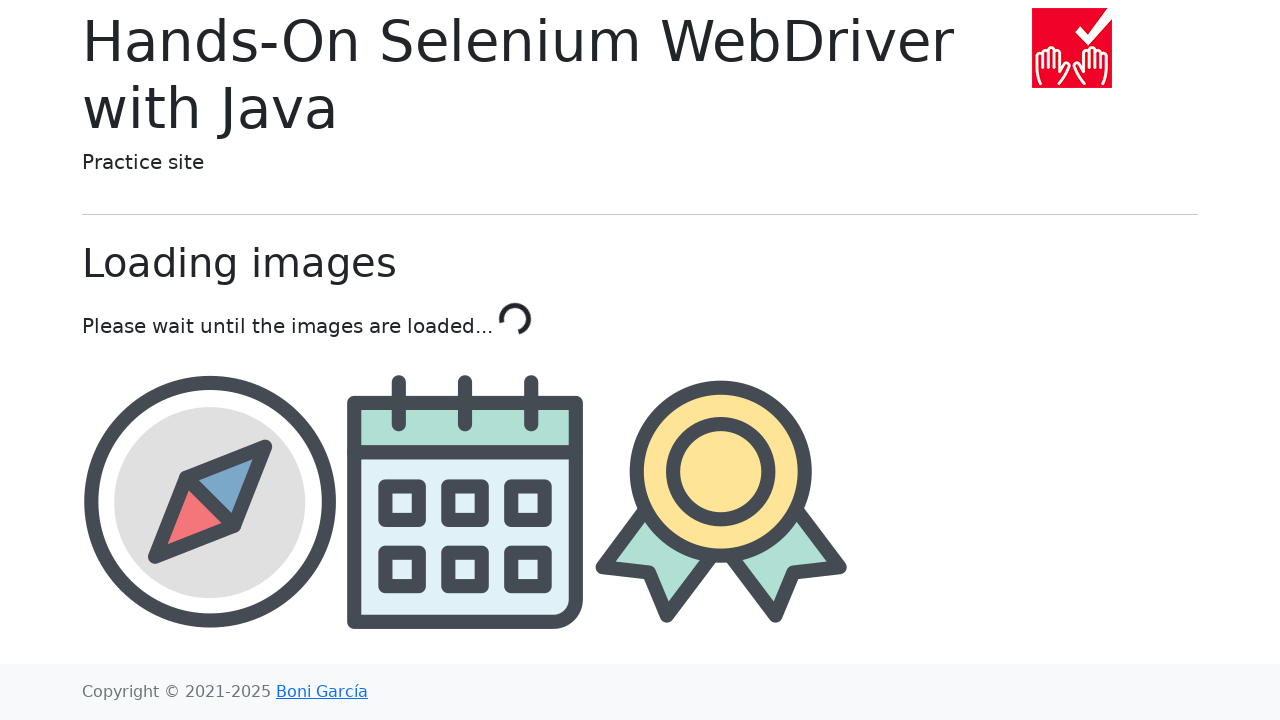